Tests the website word count checker by entering a URL and submitting the form to get results

Starting URL: https://wordcounter.net/website-word-count

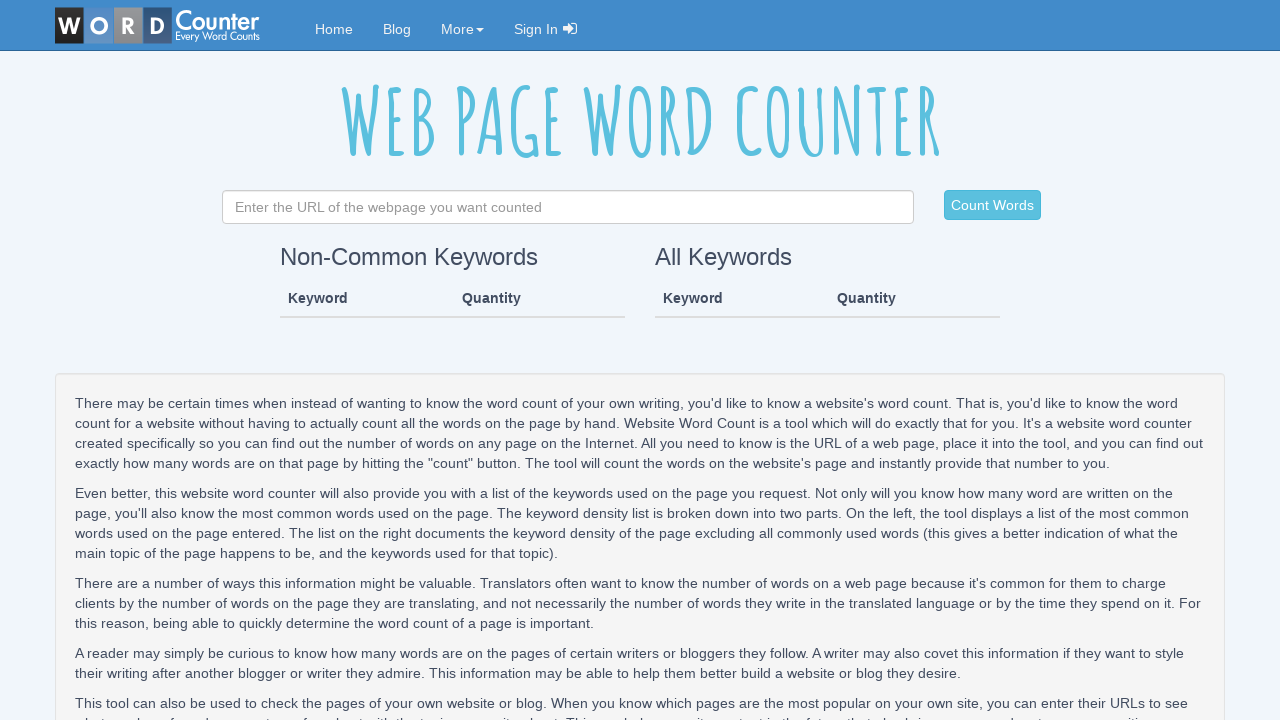

Filled URL input field with 'https://example.com' on #url
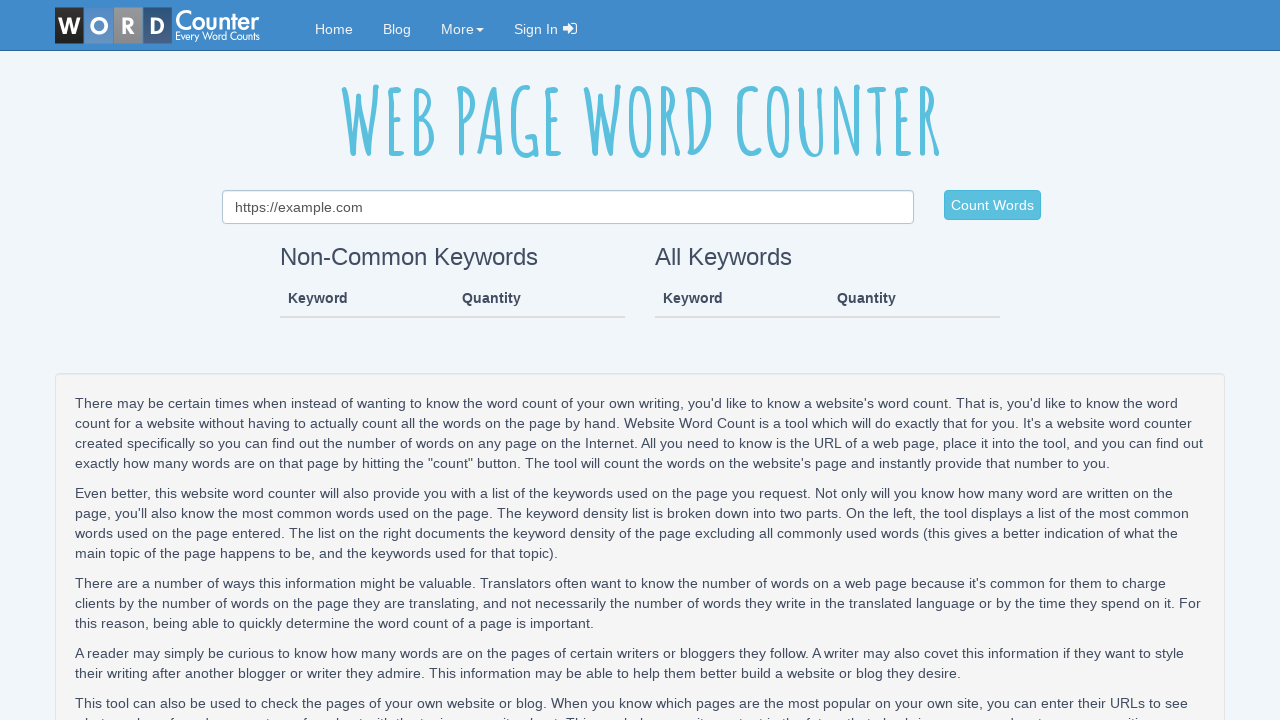

Clicked submit button to check website word count at (992, 205) on xpath=/html/body/div[6]/div/form/div/div[2]/input
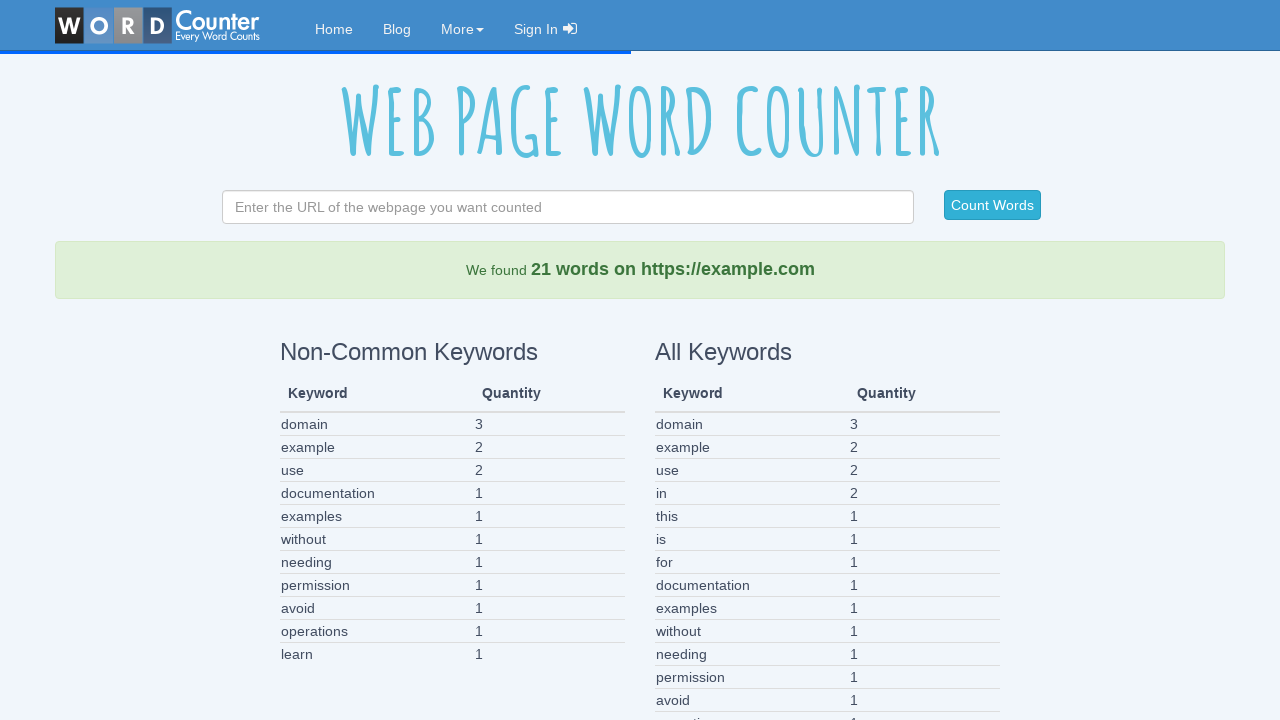

Word count results loaded successfully
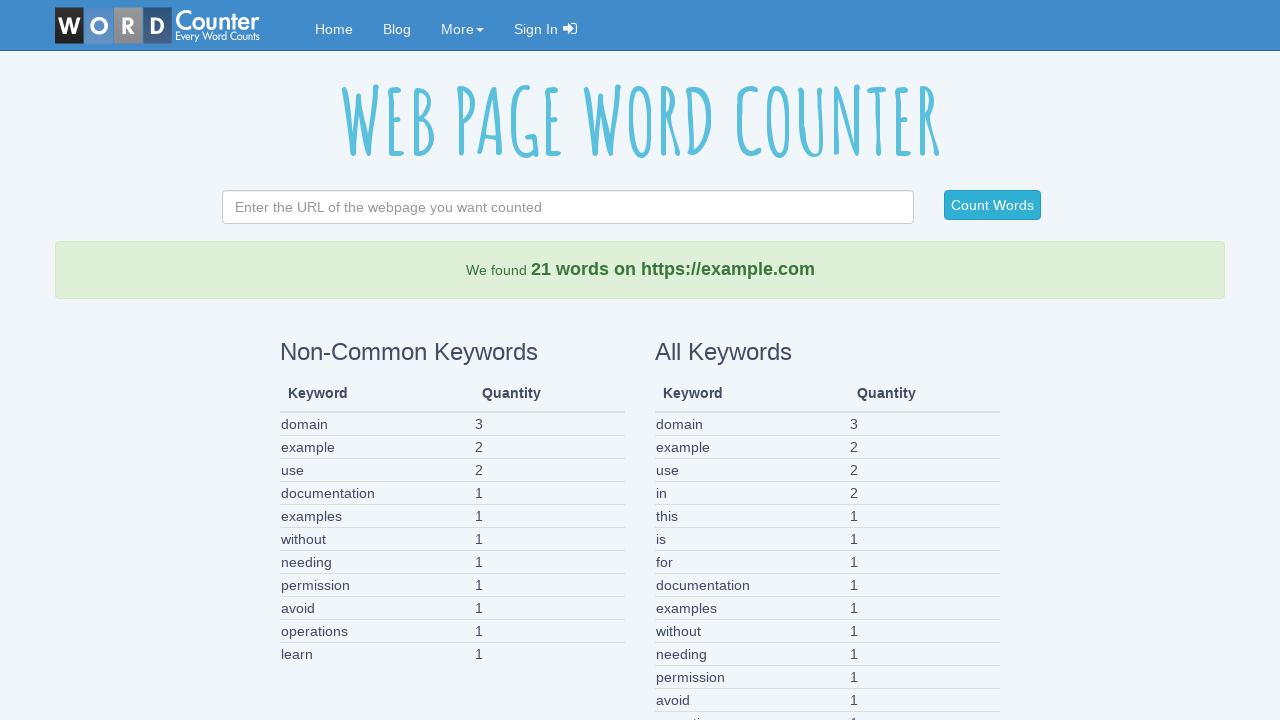

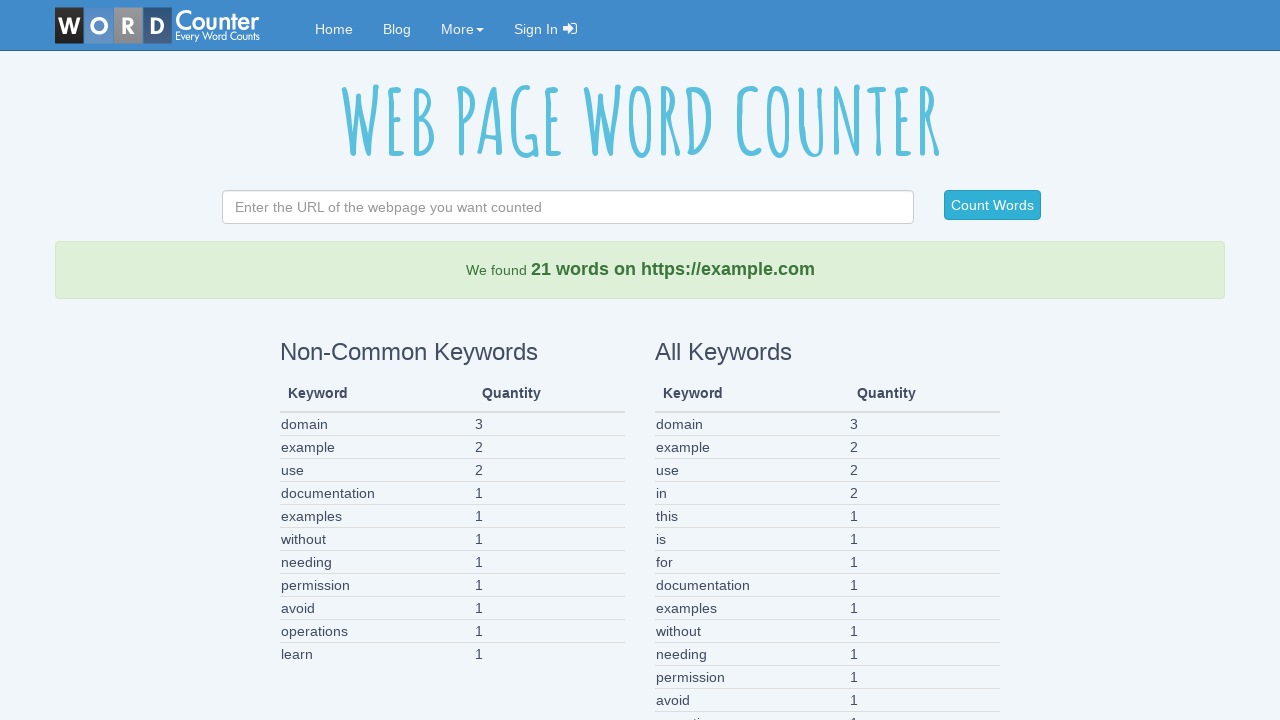